Tests JavaScript alert handling by clicking a button to trigger an alert with OK/Cancel options, accepting the dialog, and then clicking a confirmation button.

Starting URL: https://demo.automationtesting.in/Alerts.html

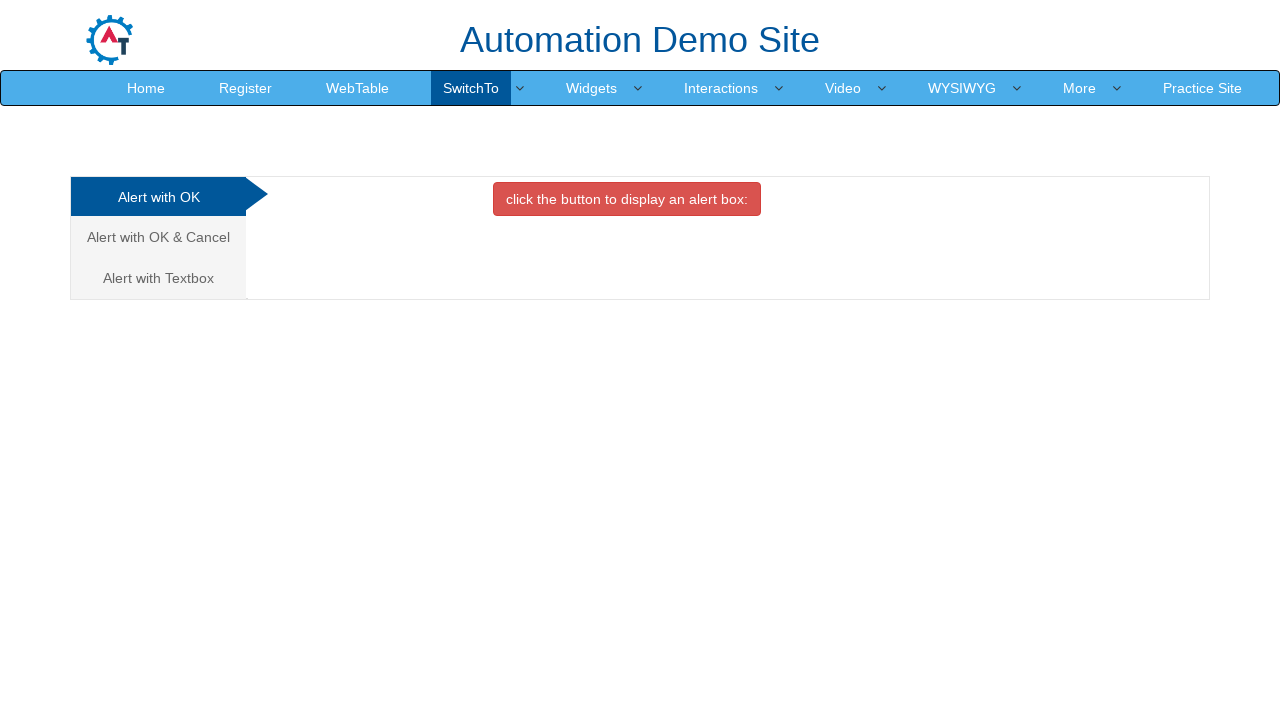

Set up dialog handler to accept alerts
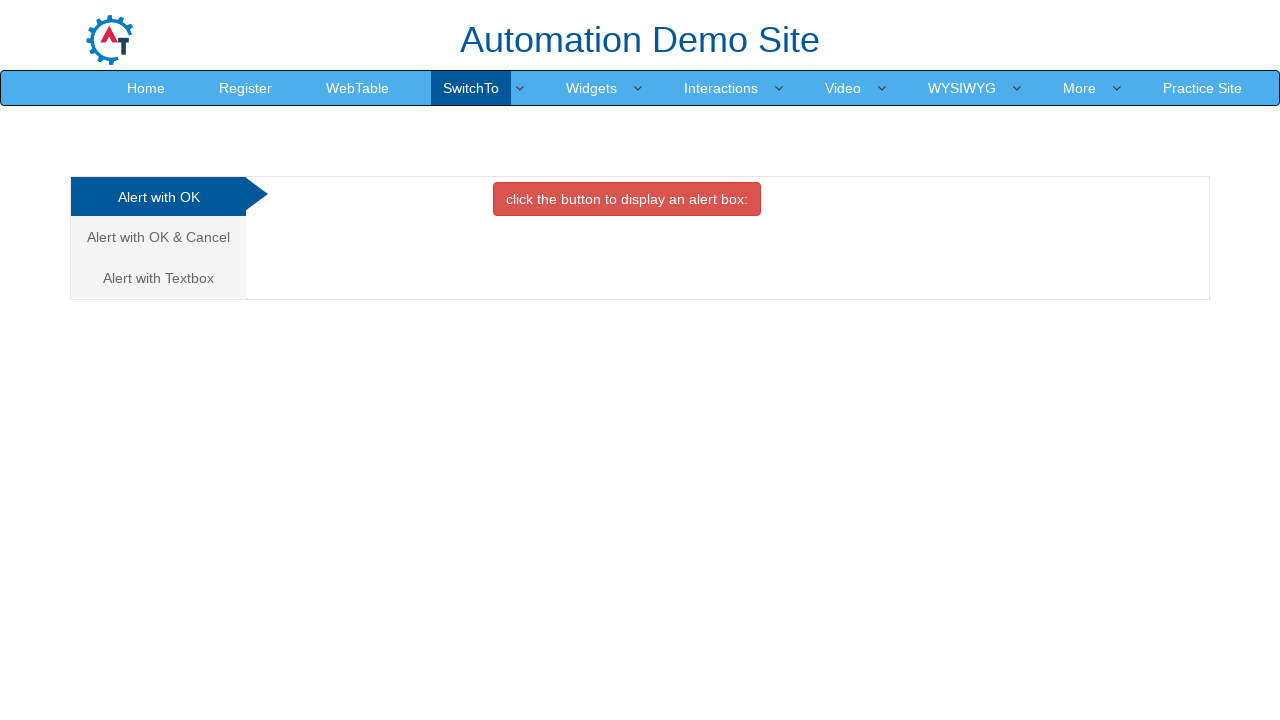

Clicked 'Alert with OK & Cancel' button to trigger alert dialog at (158, 237) on xpath=//*[text()='Alert with OK & Cancel ']
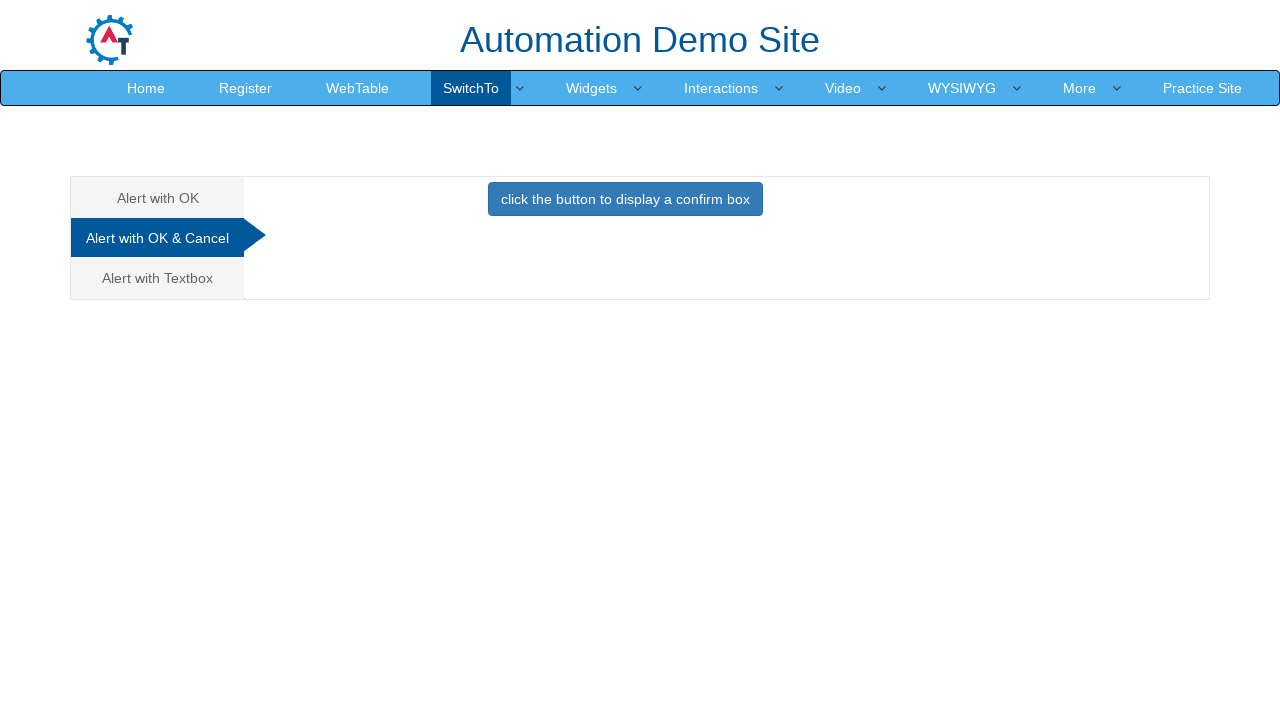

Clicked OK button to confirm the alert at (625, 199) on [class='btn btn-primary']
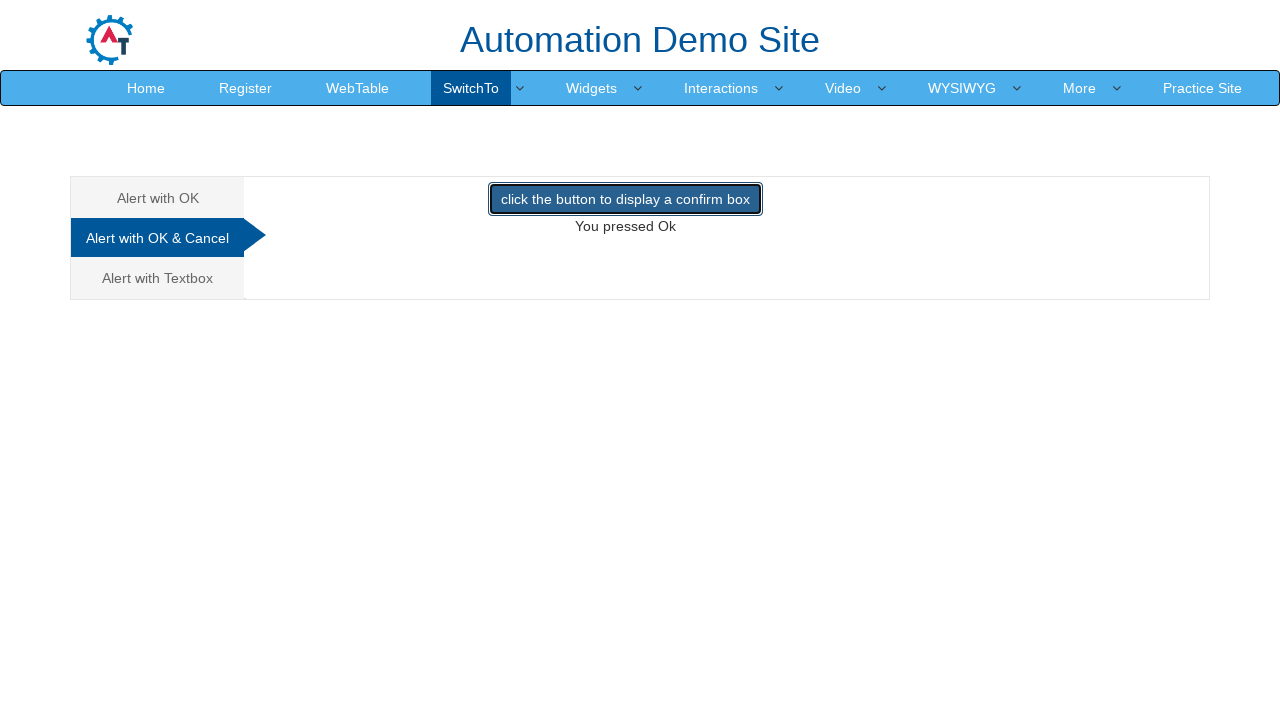

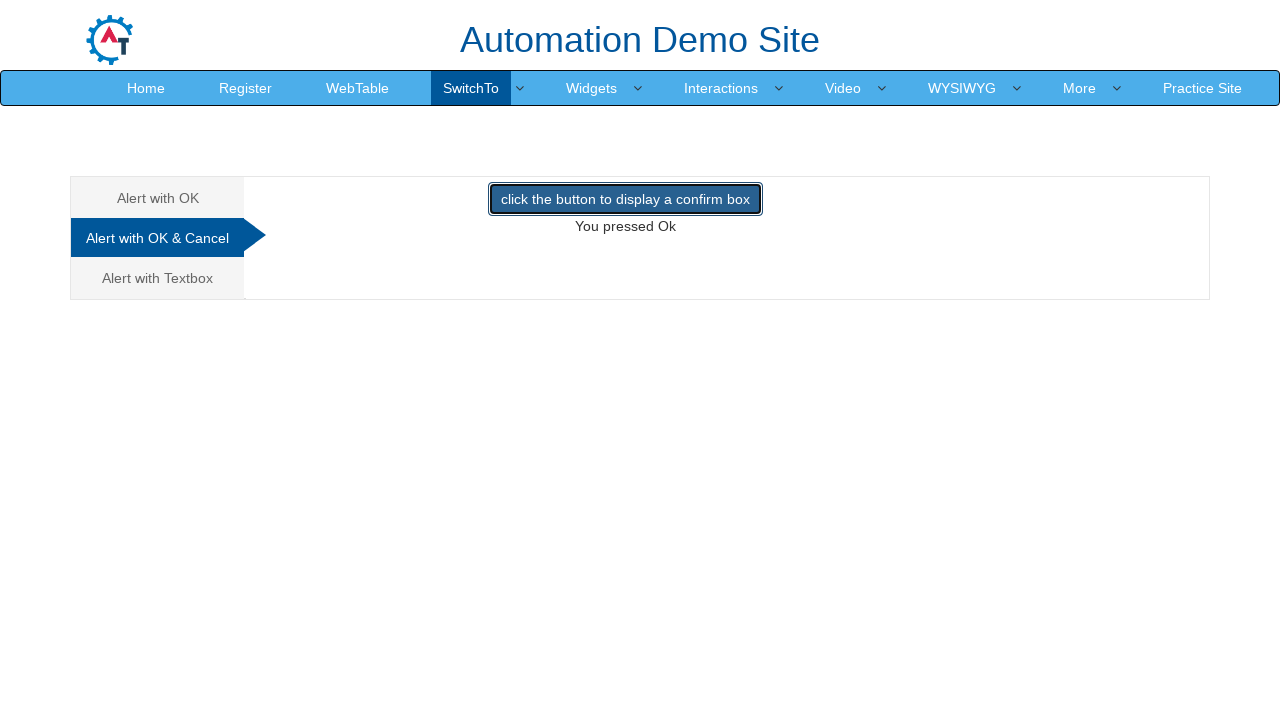